Tests dynamic loading by clicking a start button and waiting for loading icon to disappear before verifying text appears

Starting URL: https://automationfc.github.io/dynamic-loading/

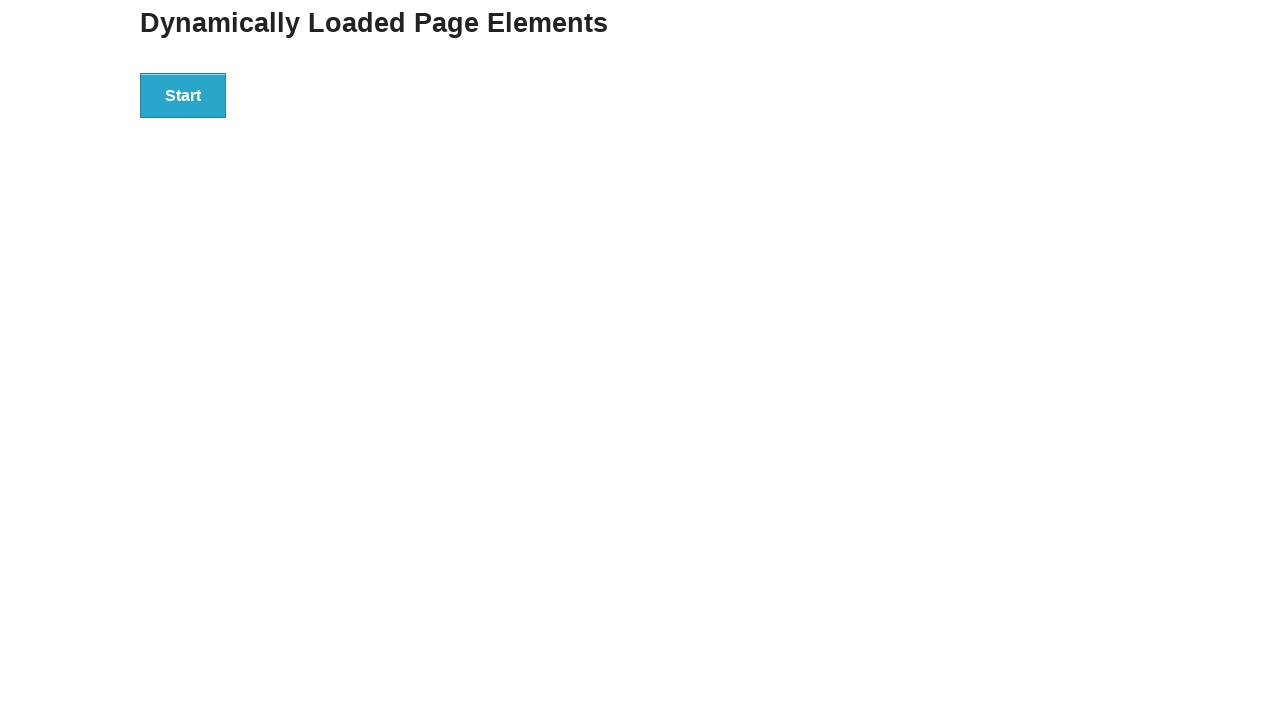

Clicked the Start button at (183, 95) on xpath=//button[contains(text(),'Start')]
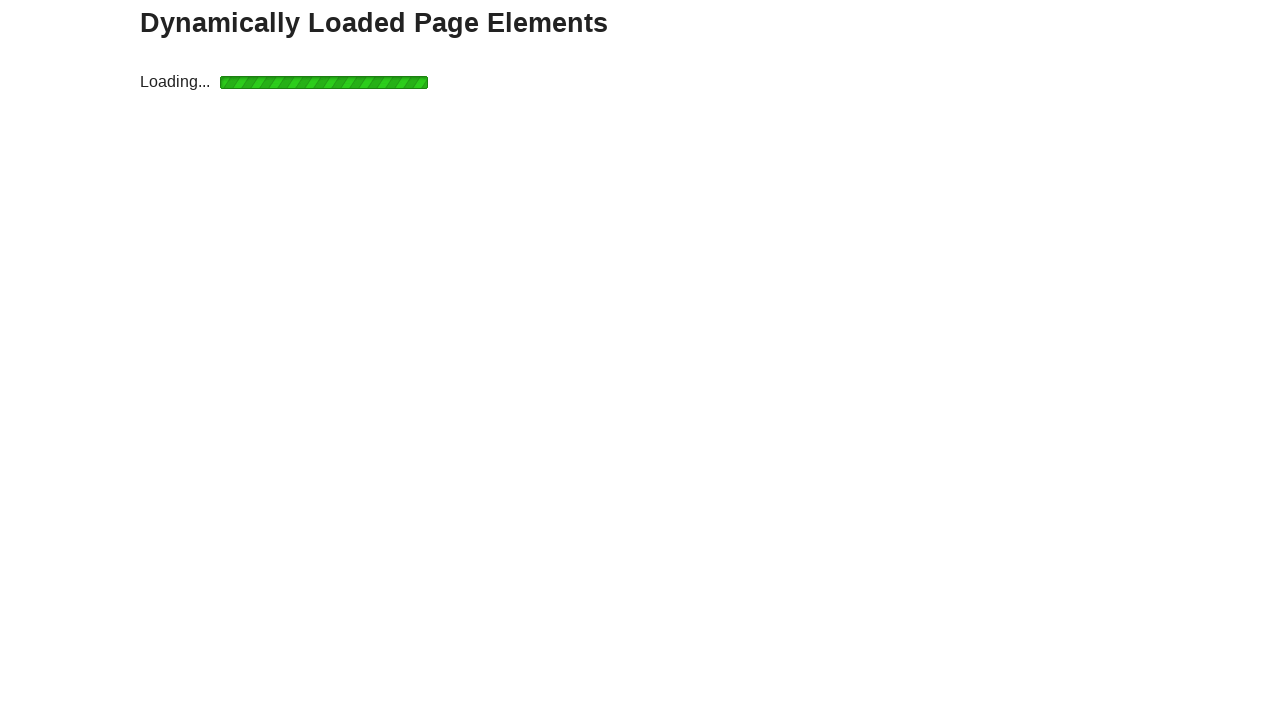

Loading icon disappeared
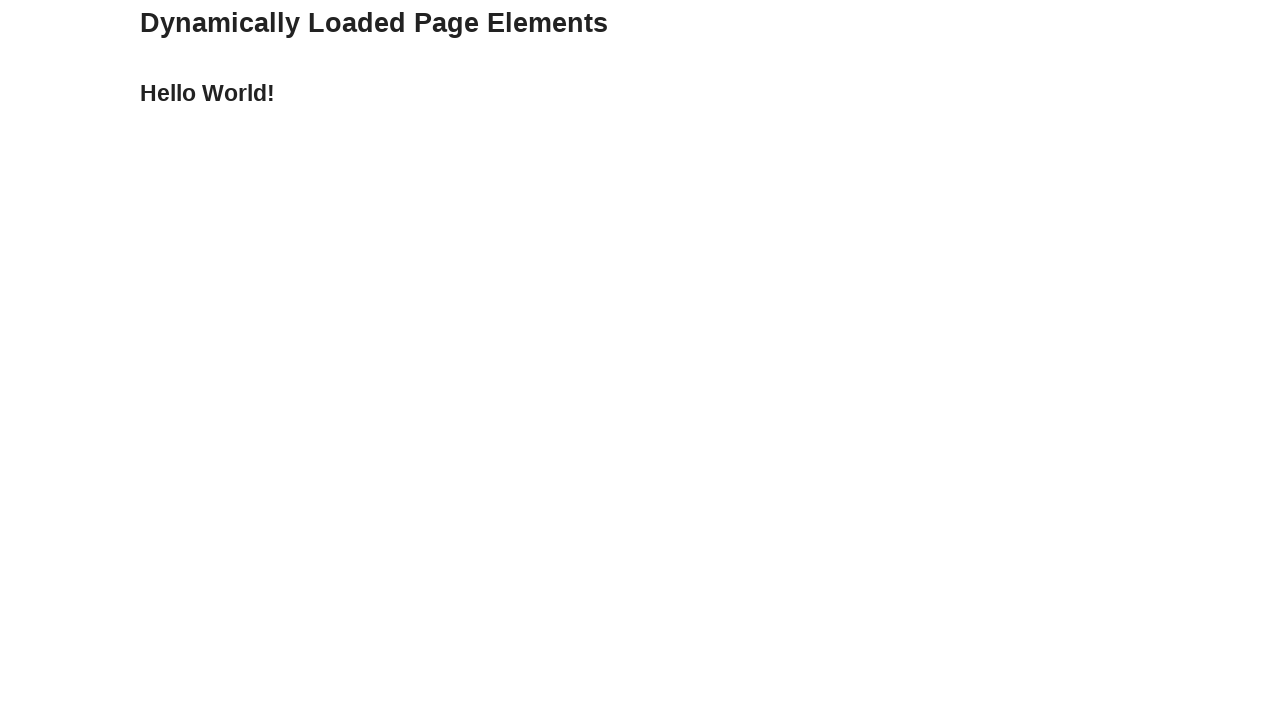

Verified 'Hello World!' text appeared
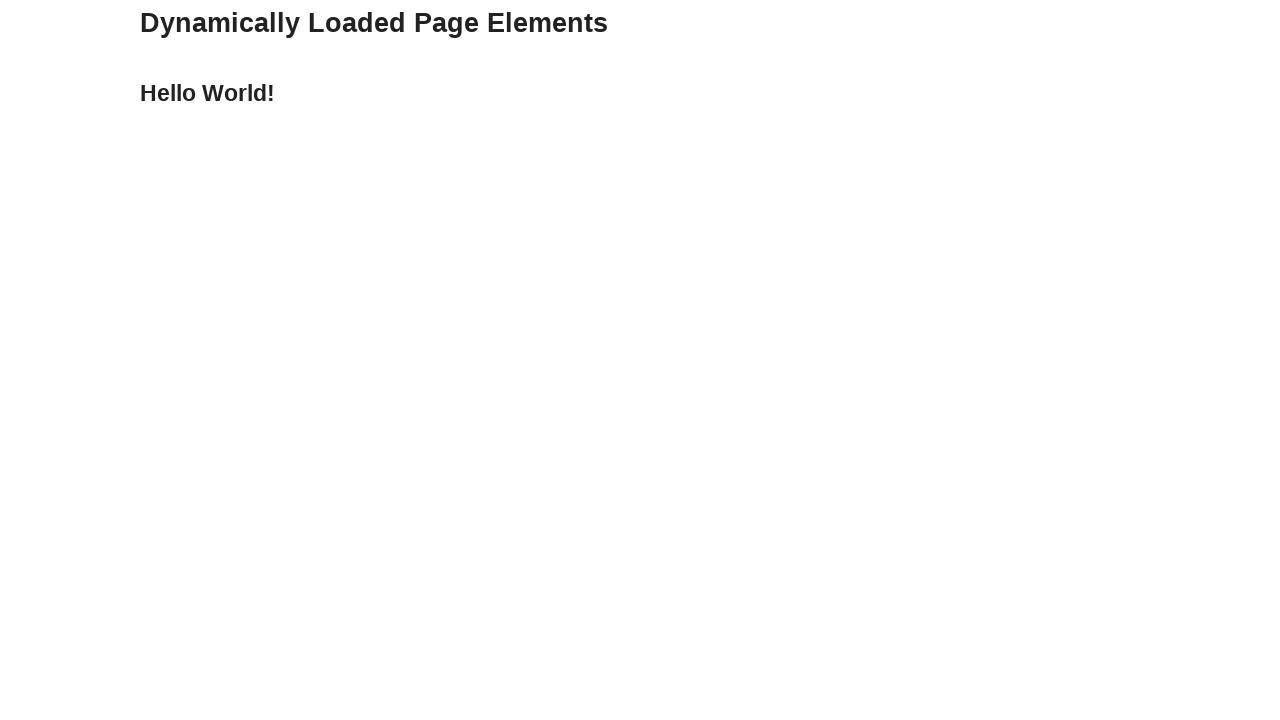

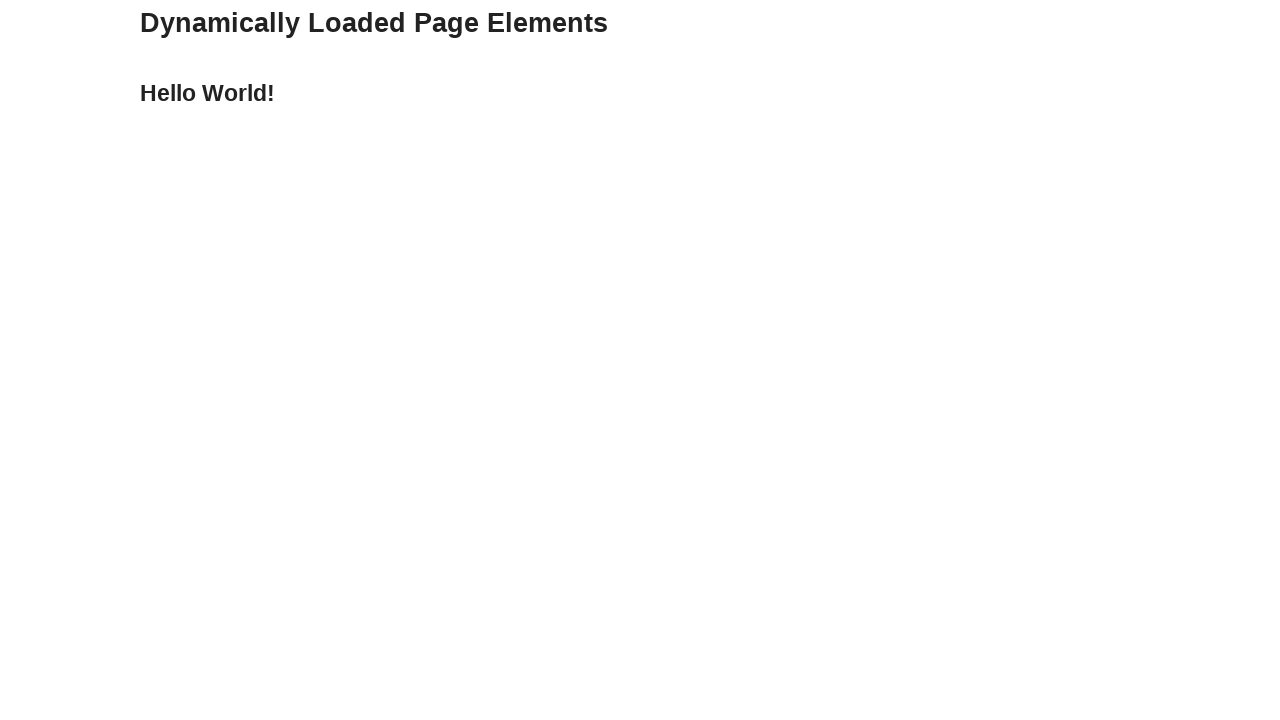